Tests iframe handling by switching to a frame, filling a form field inside it, then switching back to the parent frame

Starting URL: https://letcode.in/frame

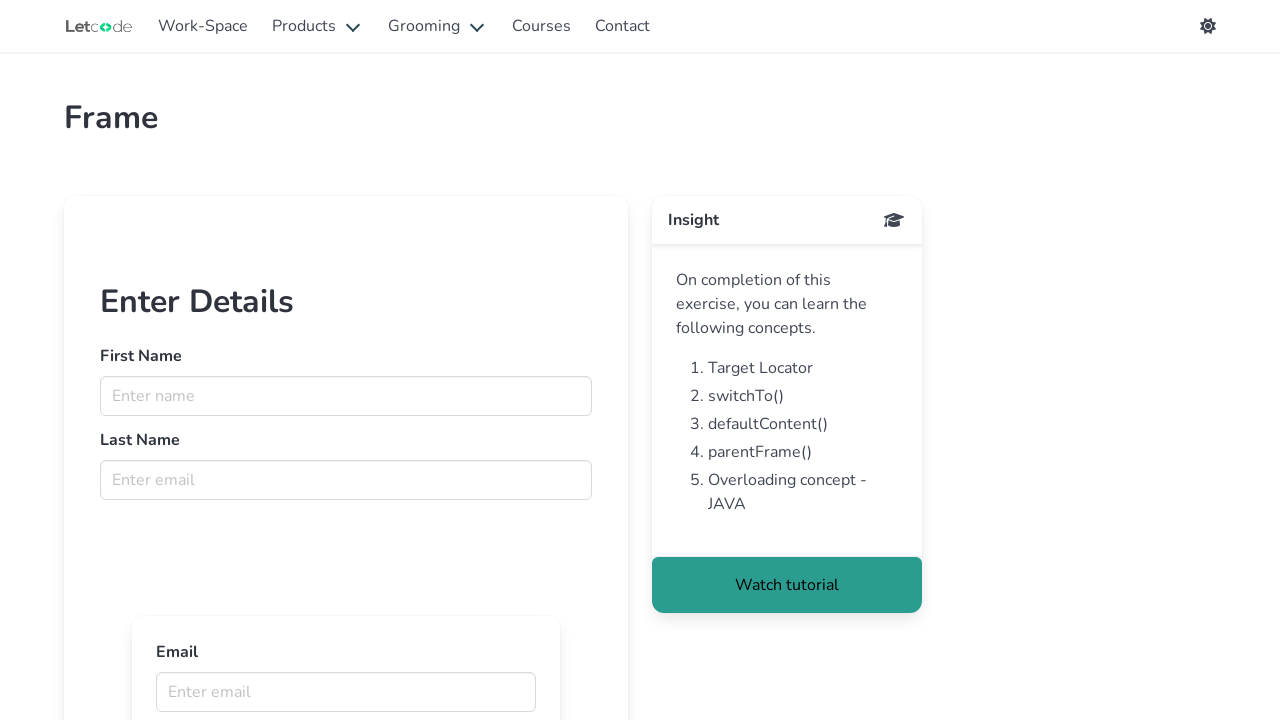

Located iframe element with name 'firstFr'
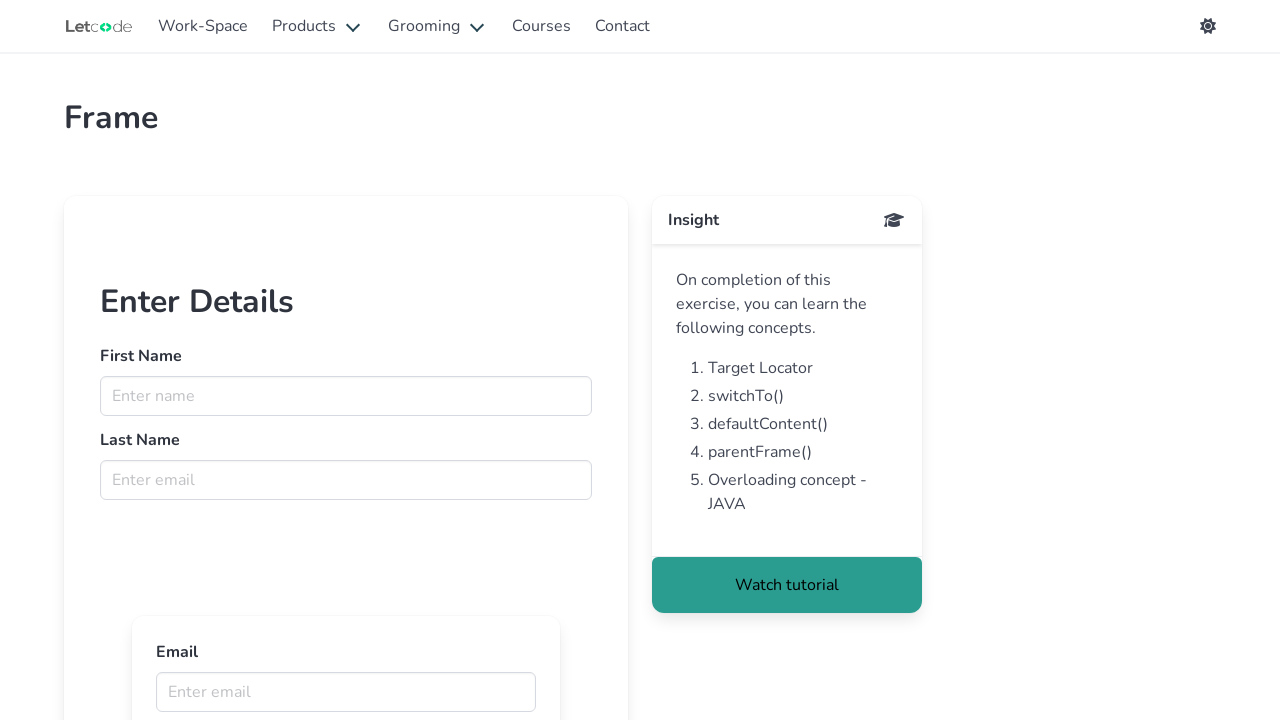

Filled first name field inside iframe with 'bavani' on iframe[name='firstFr'] >> internal:control=enter-frame >> input[name='fname']
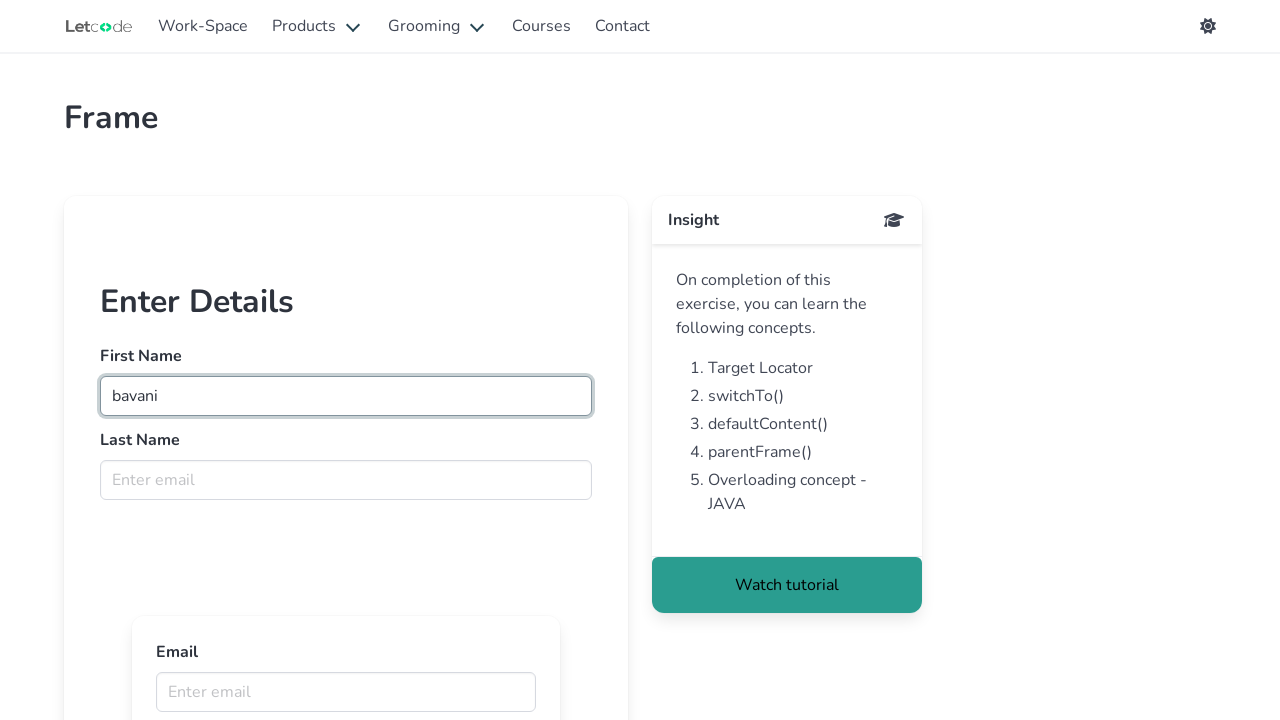

Verified 'Frame' heading is present on parent page
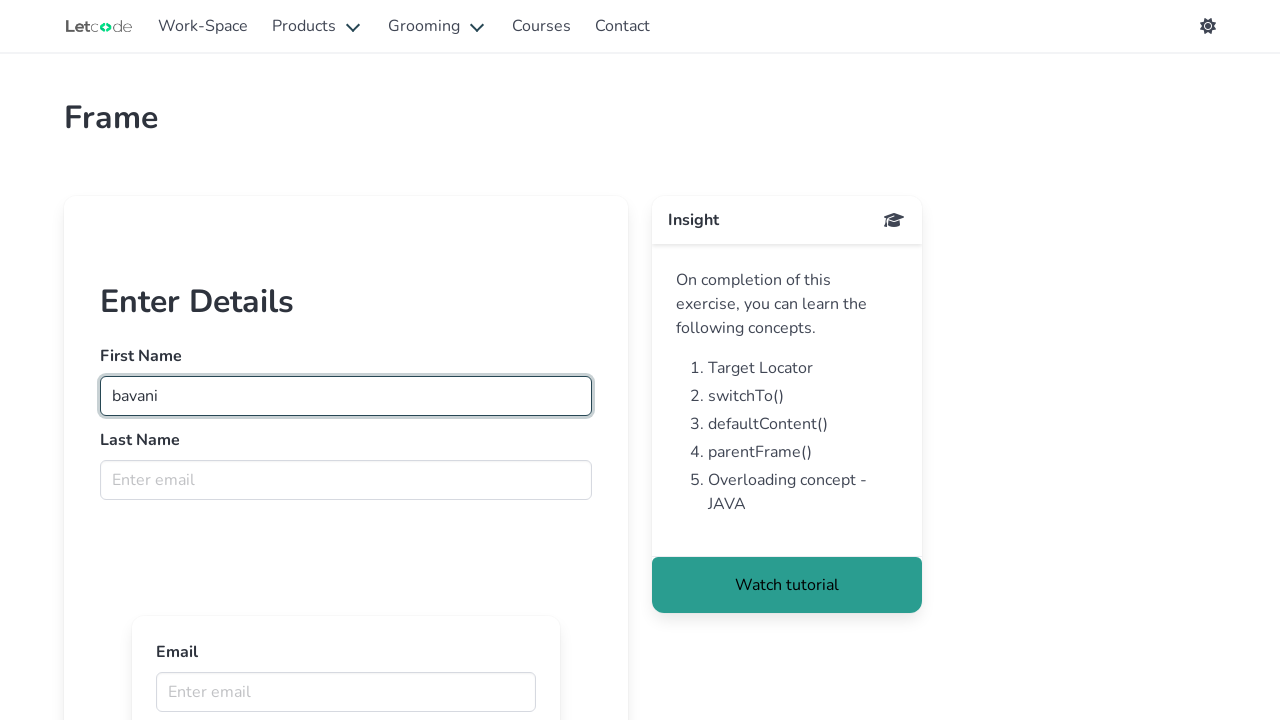

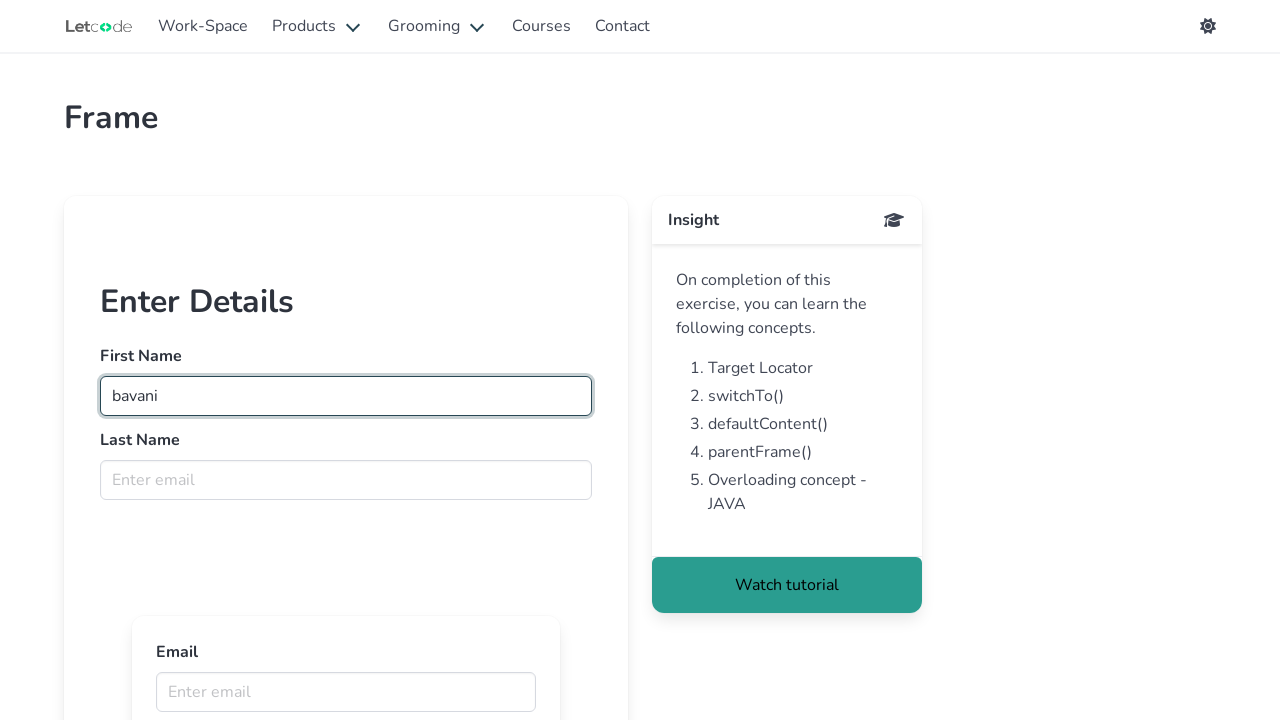